Navigates to GreensTech selenium course content page, scrolls to a specific section, and clicks on the interview questions accordion

Starting URL: http://greenstech.in/selenium-course-content.html

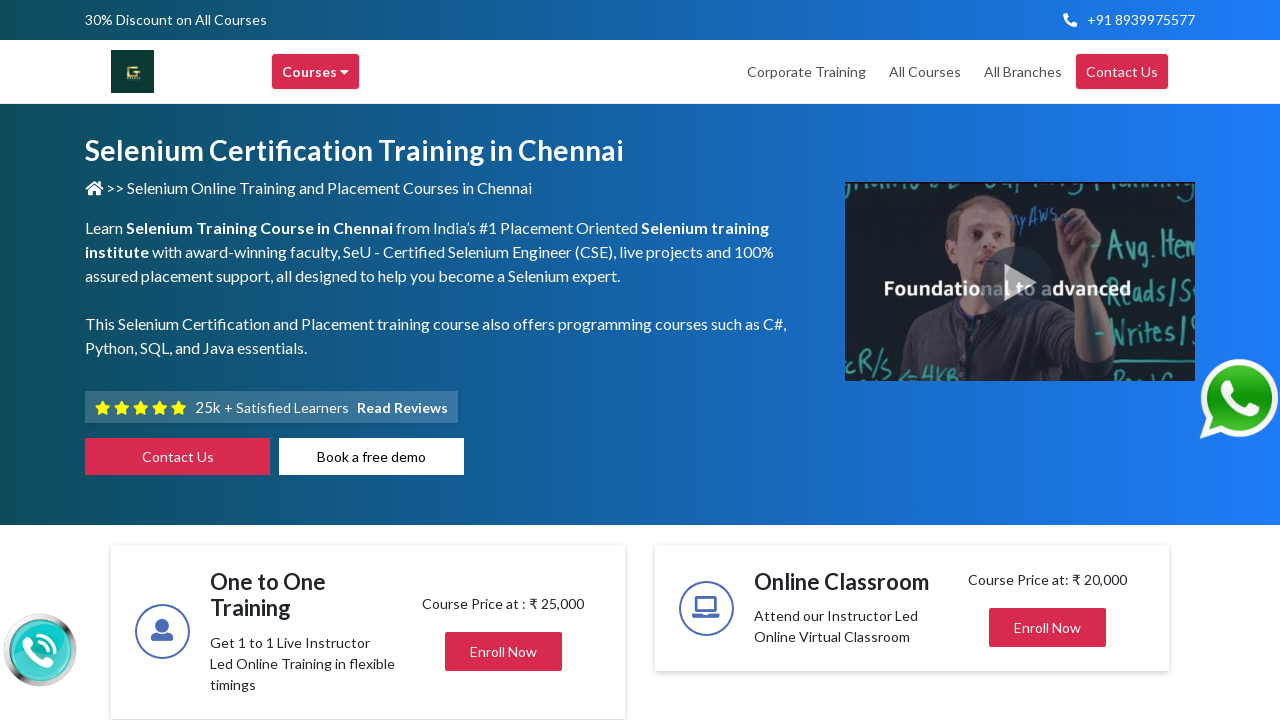

Scrolled to 'Features of Java' element
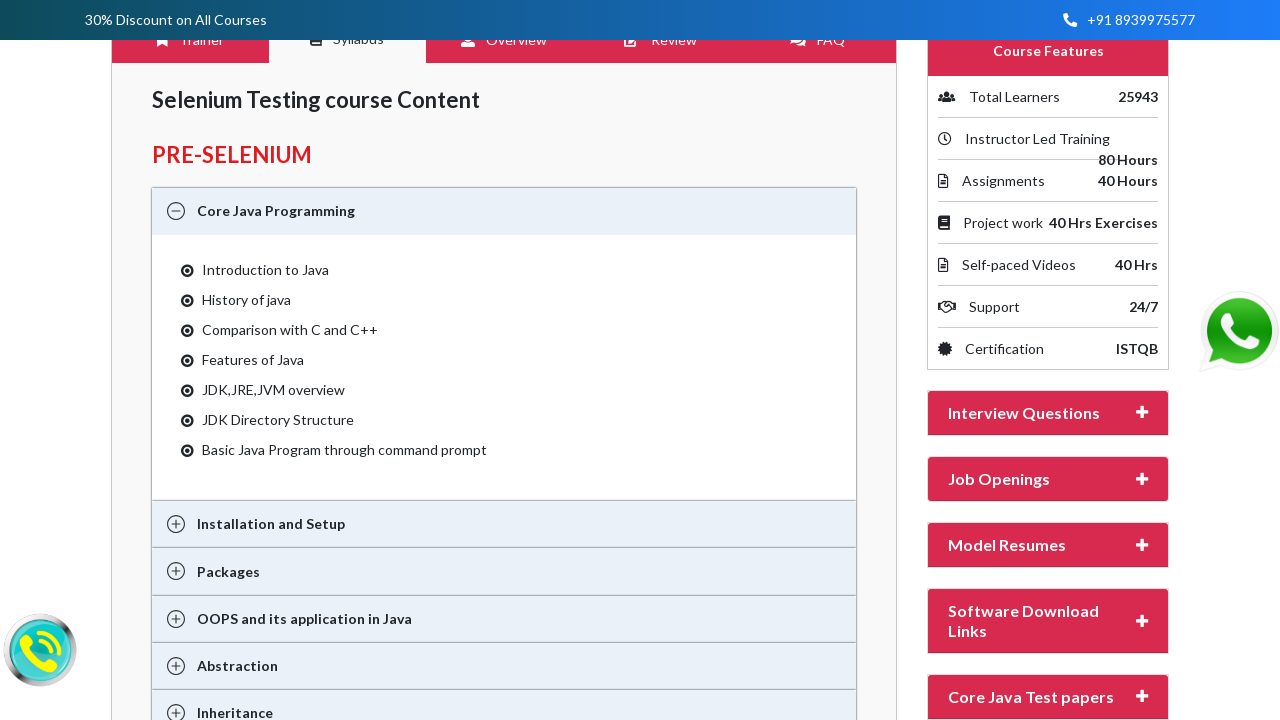

Clicked on interview questions accordion at (1048, 413) on xpath=//div[@id='heading20']
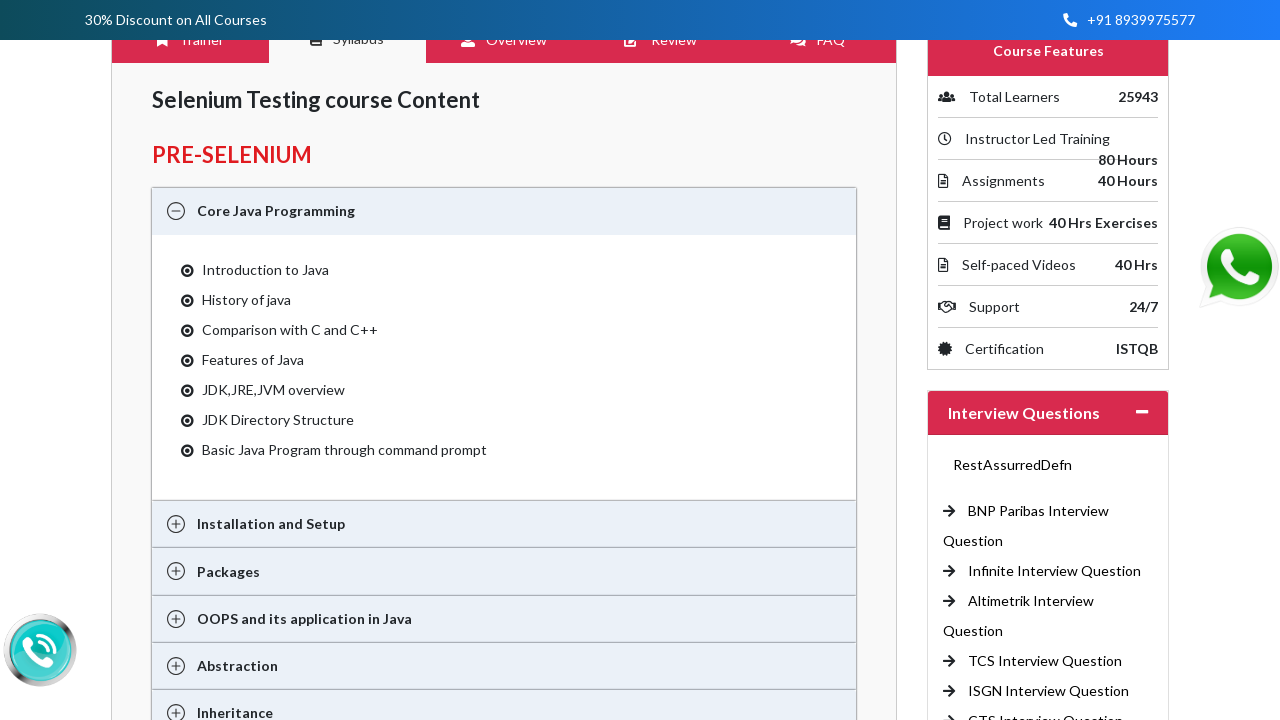

Waited 2000ms for accordion content to be visible
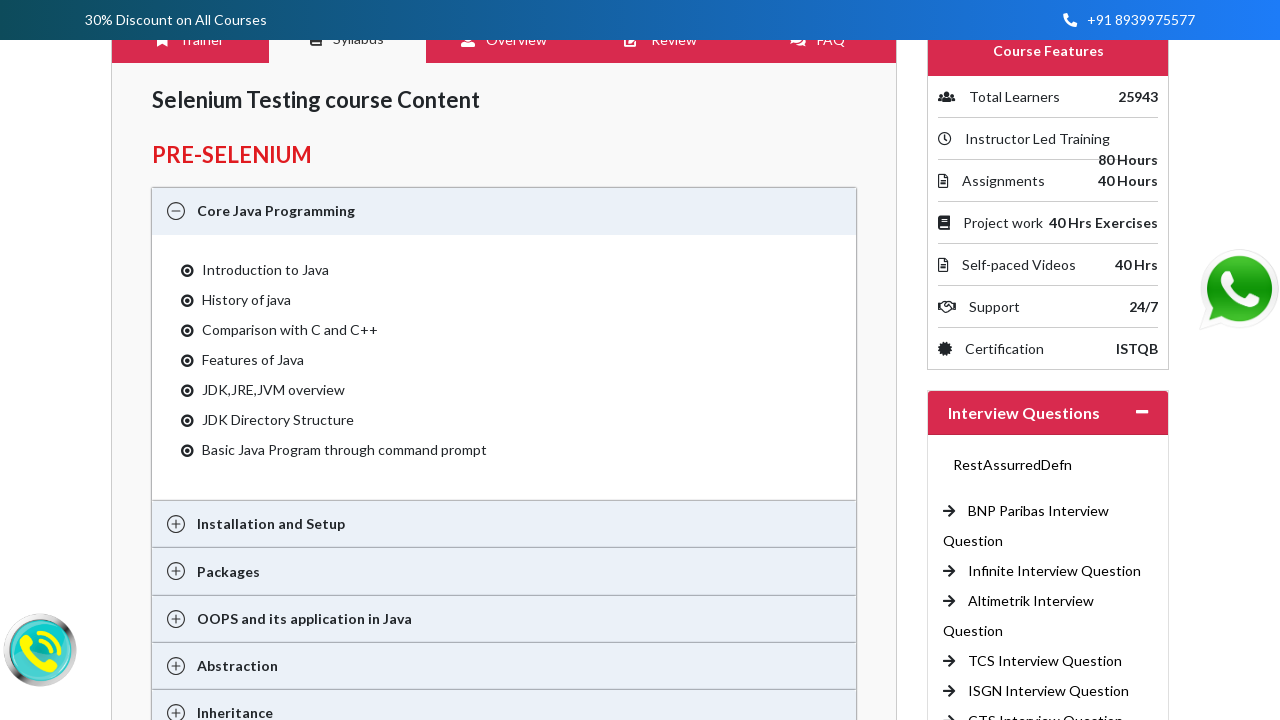

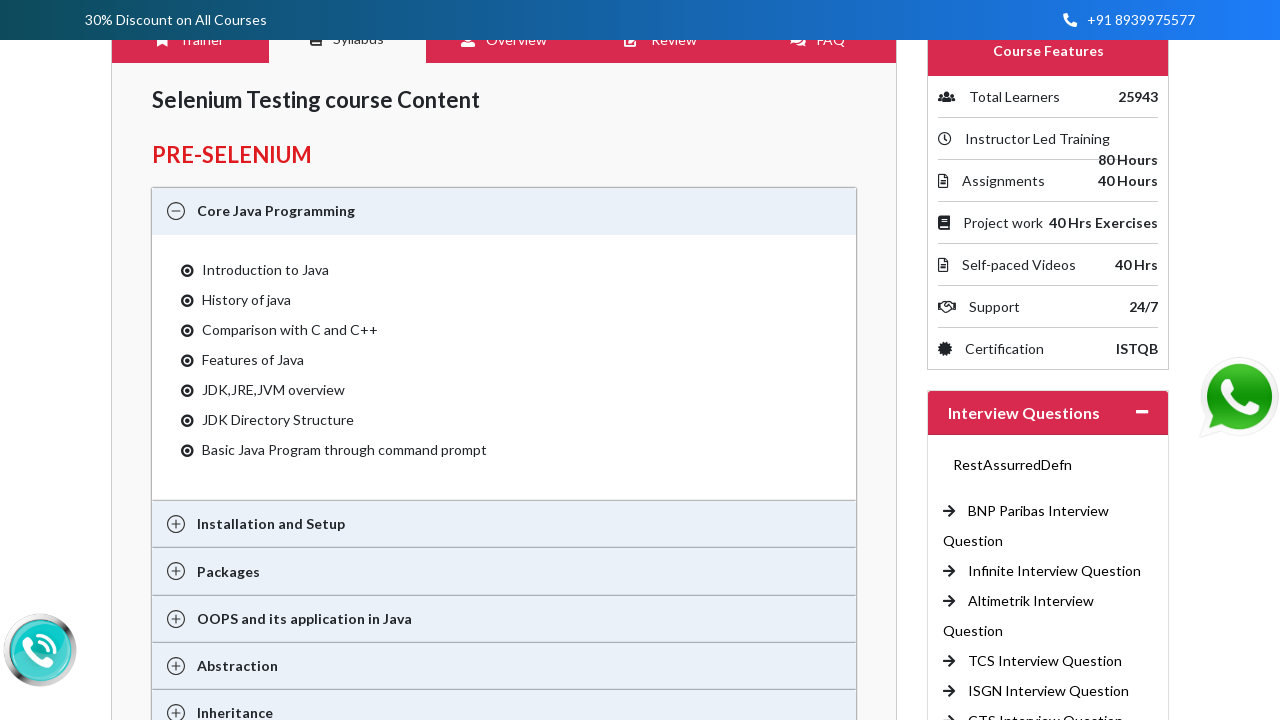